Tests cookie management functionality by reading all cookies from a page, verifying they exist, clearing browser cookies, verifying they are cleared, and then clicking a refresh button to restore cookies.

Starting URL: https://bonigarcia.dev/selenium-webdriver-java/cookies.html

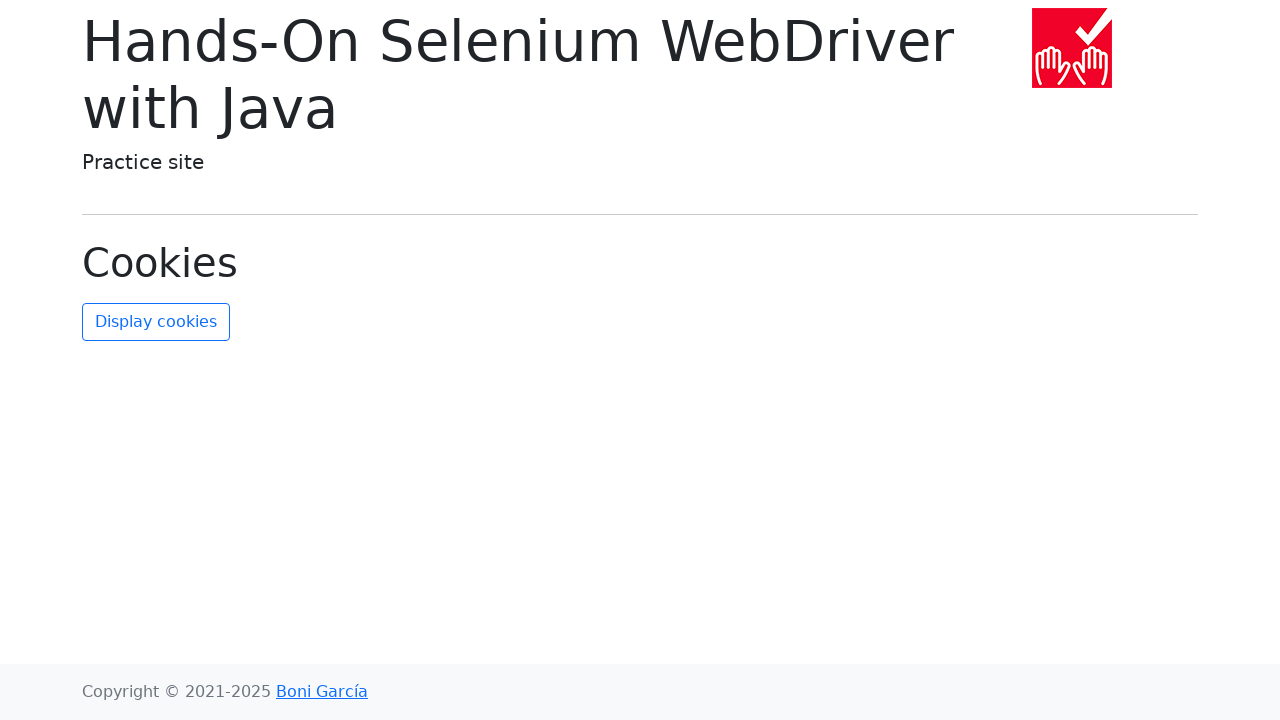

Waited for page to load and network to be idle
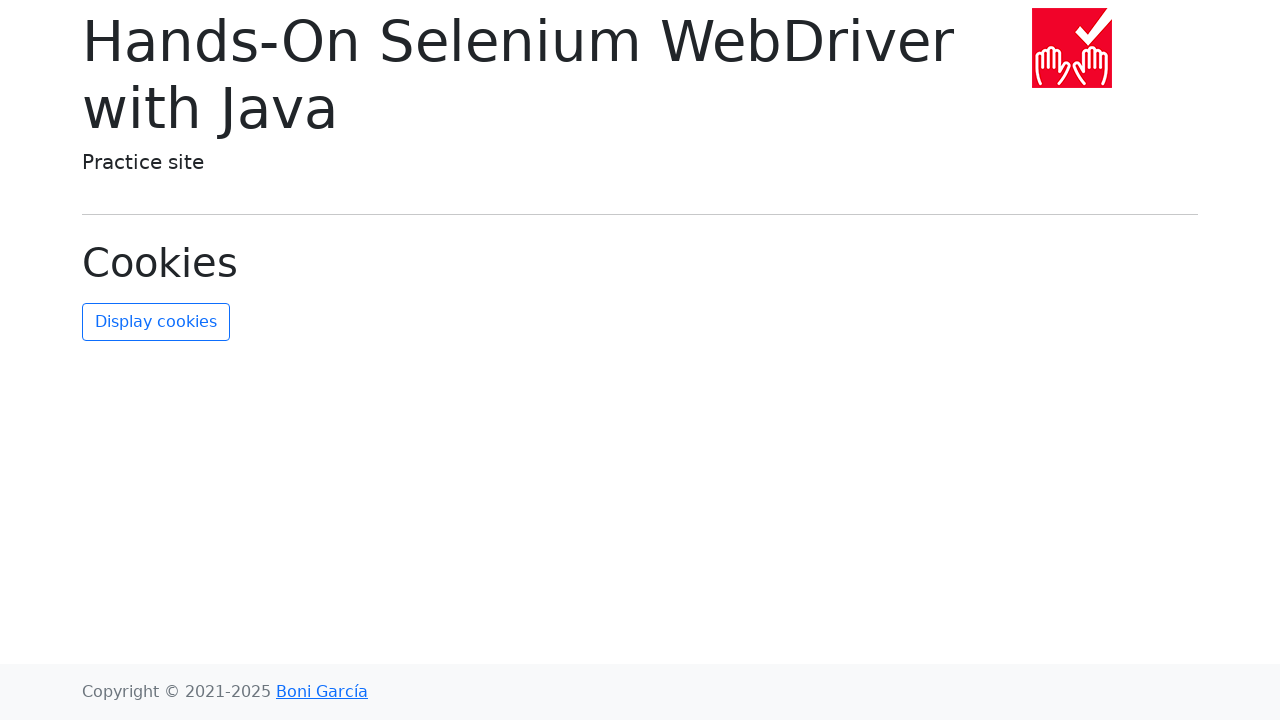

Retrieved all cookies from the page context
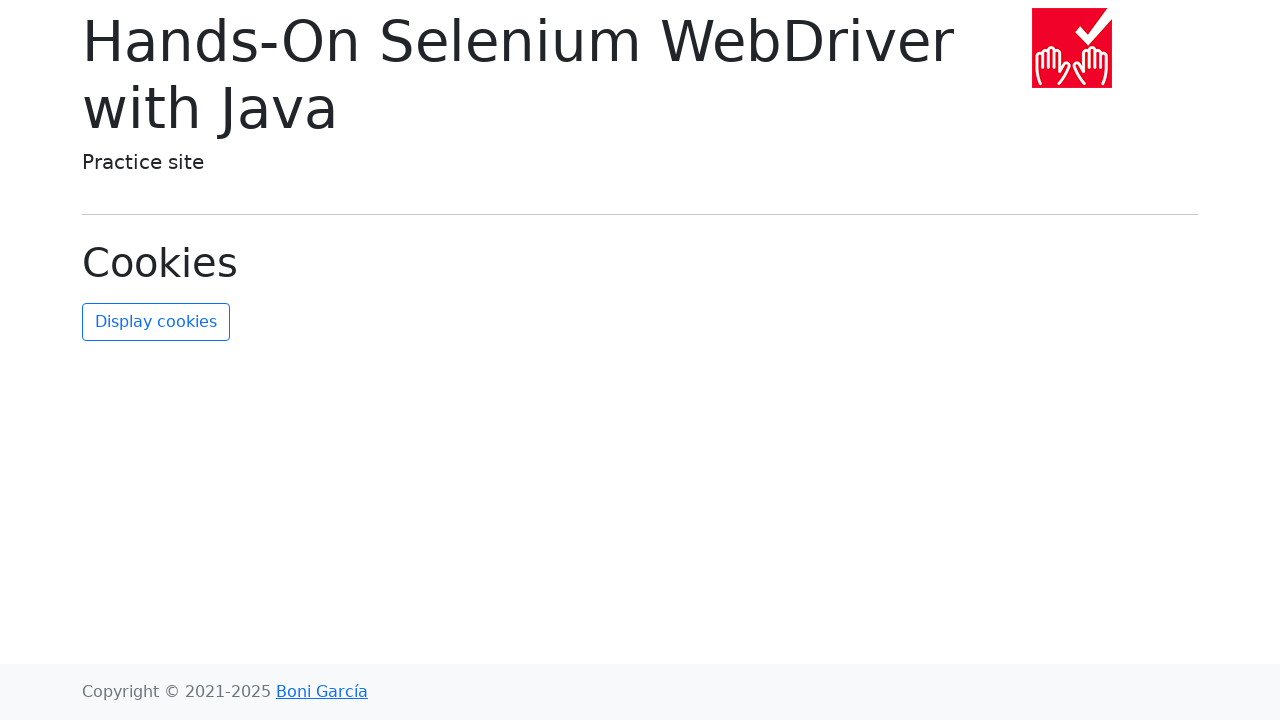

Verified initial cookies present: ['date', 'username']
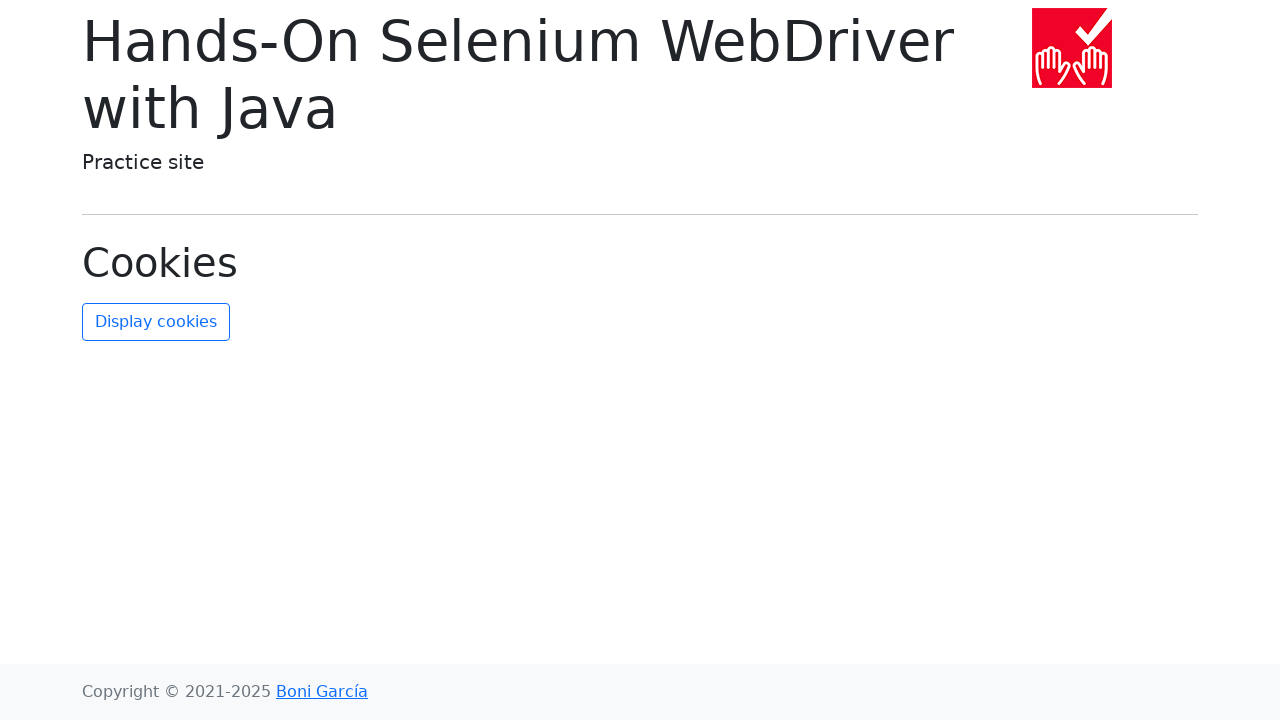

Cleared all browser cookies
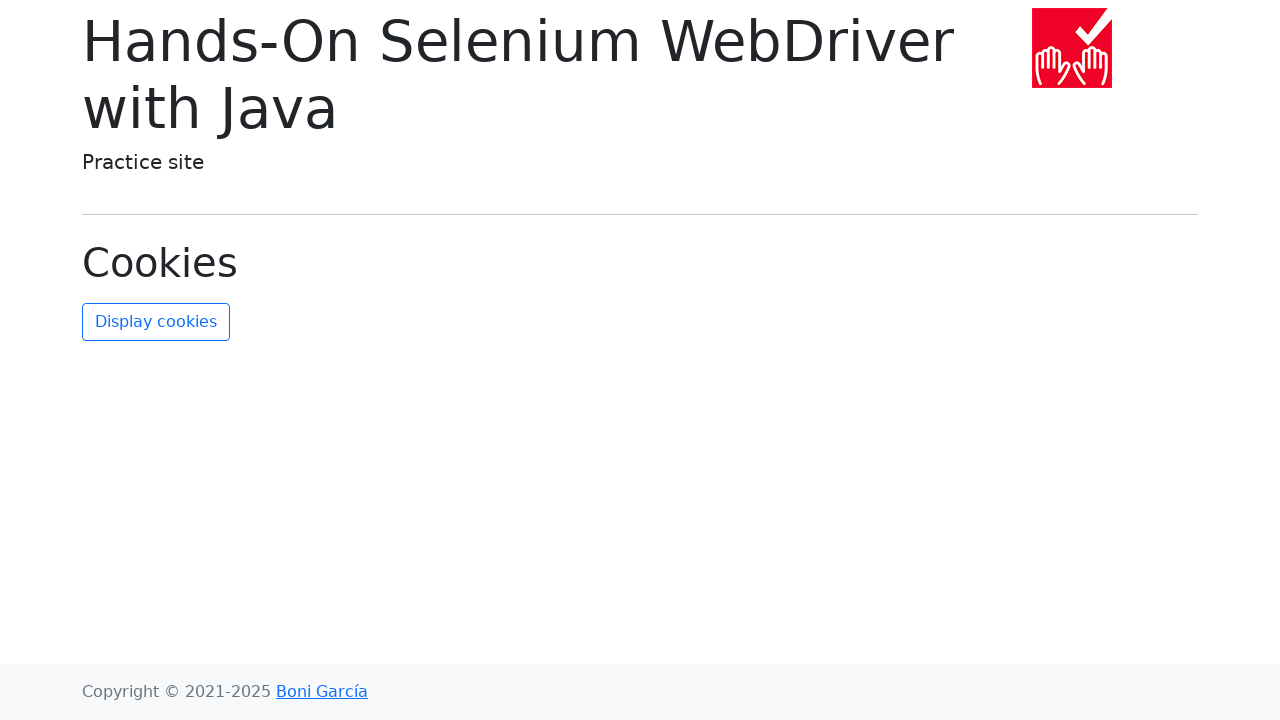

Retrieved cookies after clearing
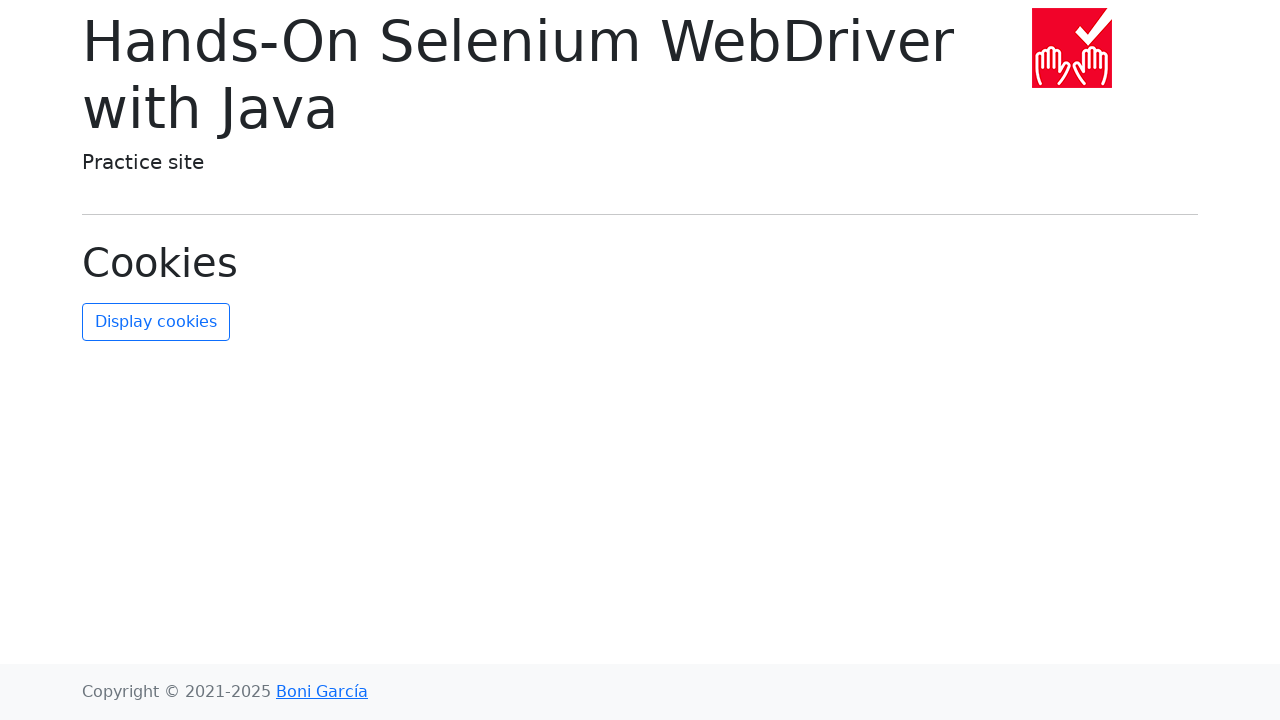

Verified that all cookies were successfully cleared
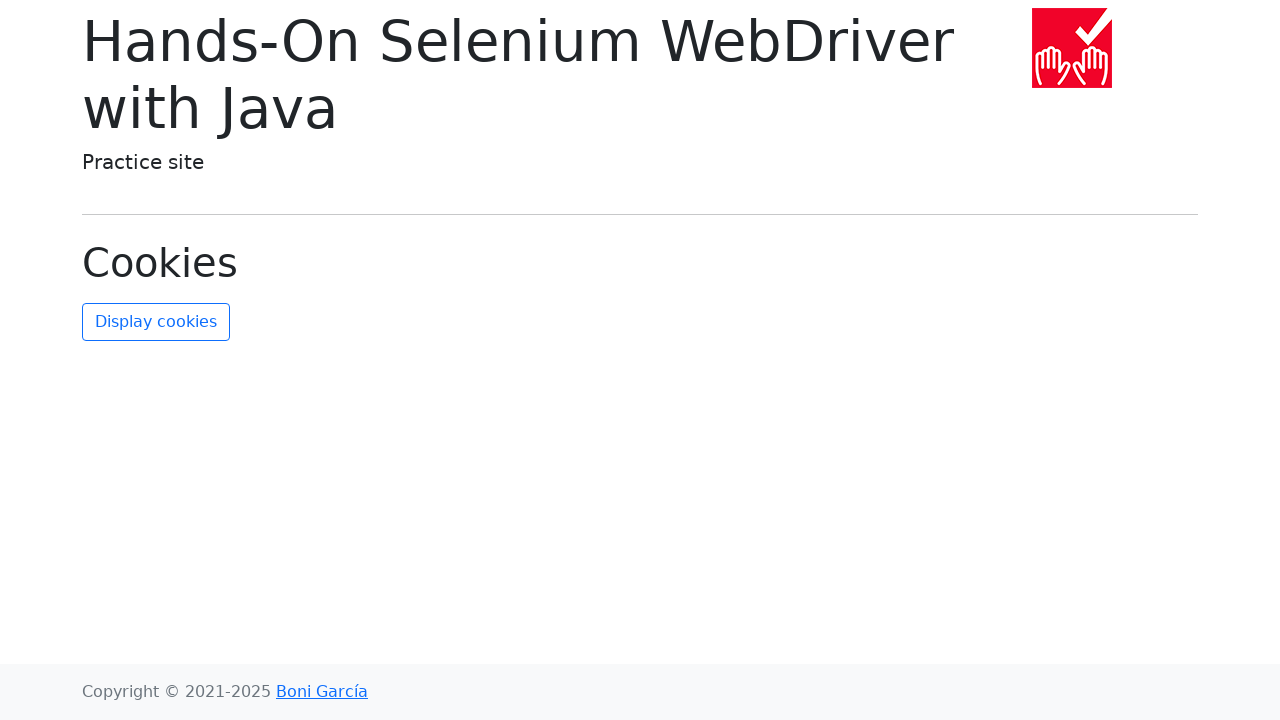

Clicked the refresh cookies button at (156, 322) on #refresh-cookies
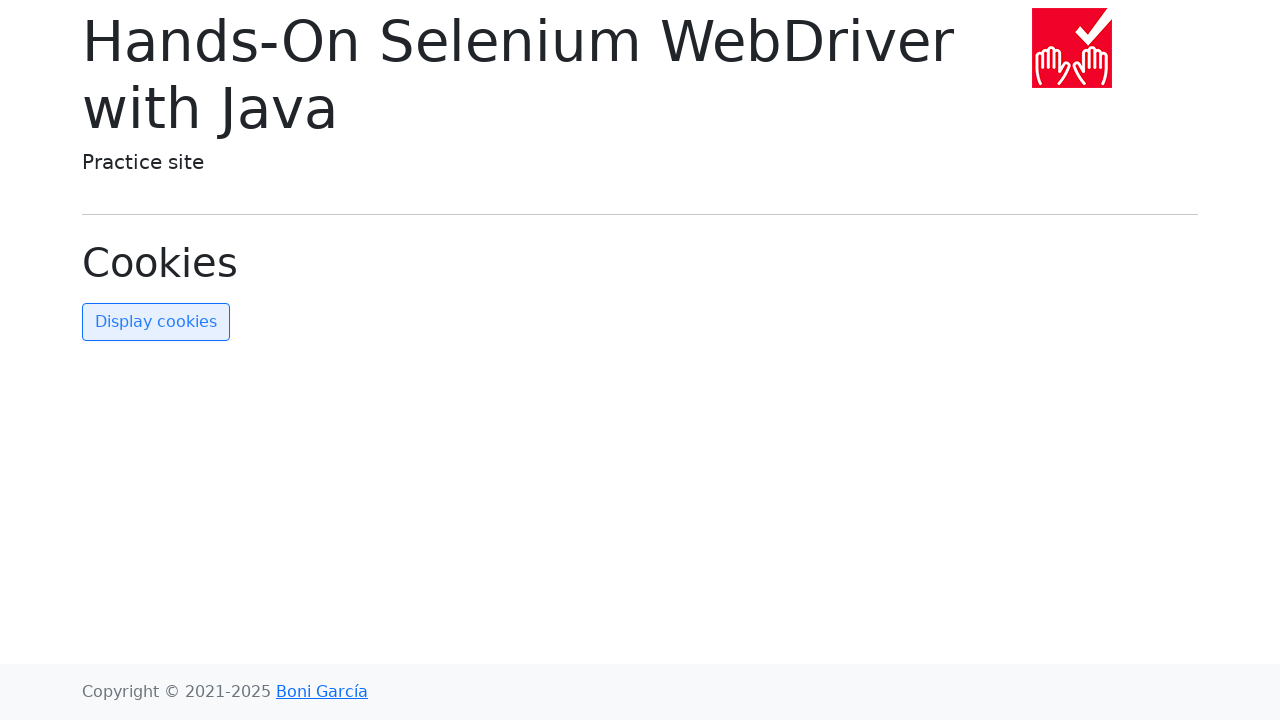

Waited for page to process the refresh cookies click
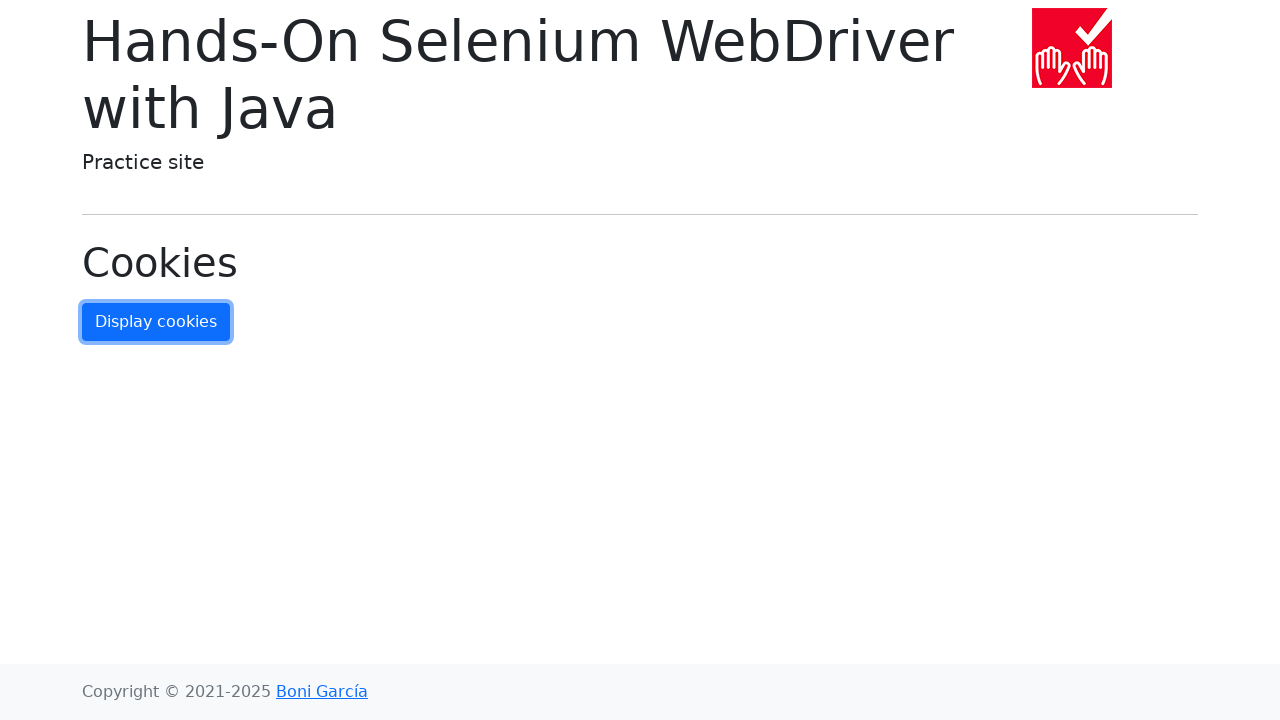

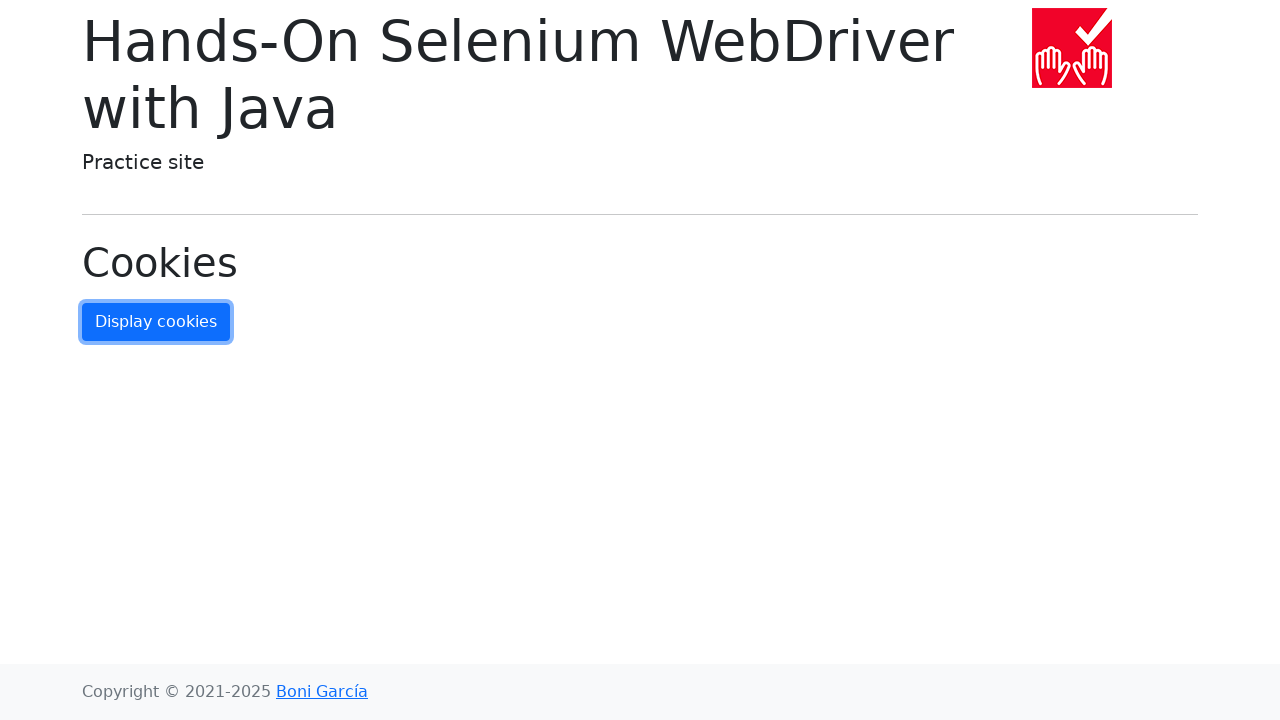